Navigates to seleniumhq.org and verifies that the URL redirects to selenium.dev

Starting URL: https://www.seleniumhq.org

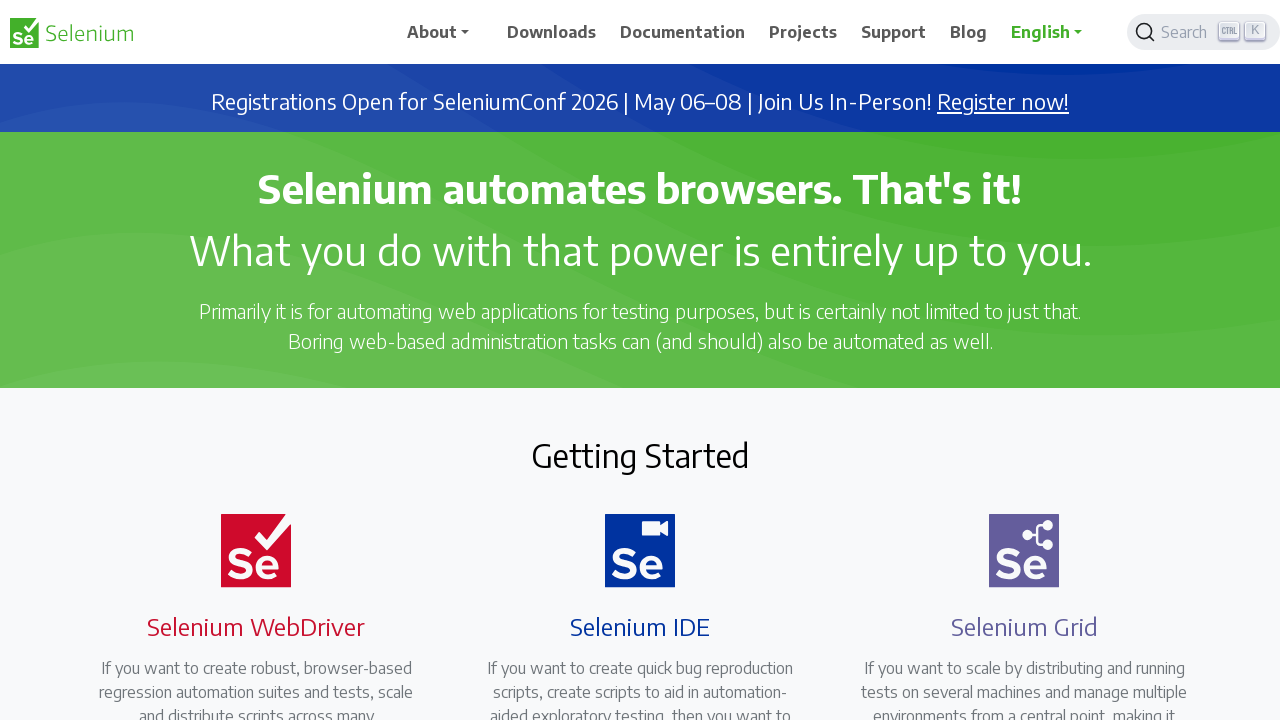

Navigated to https://www.seleniumhq.org
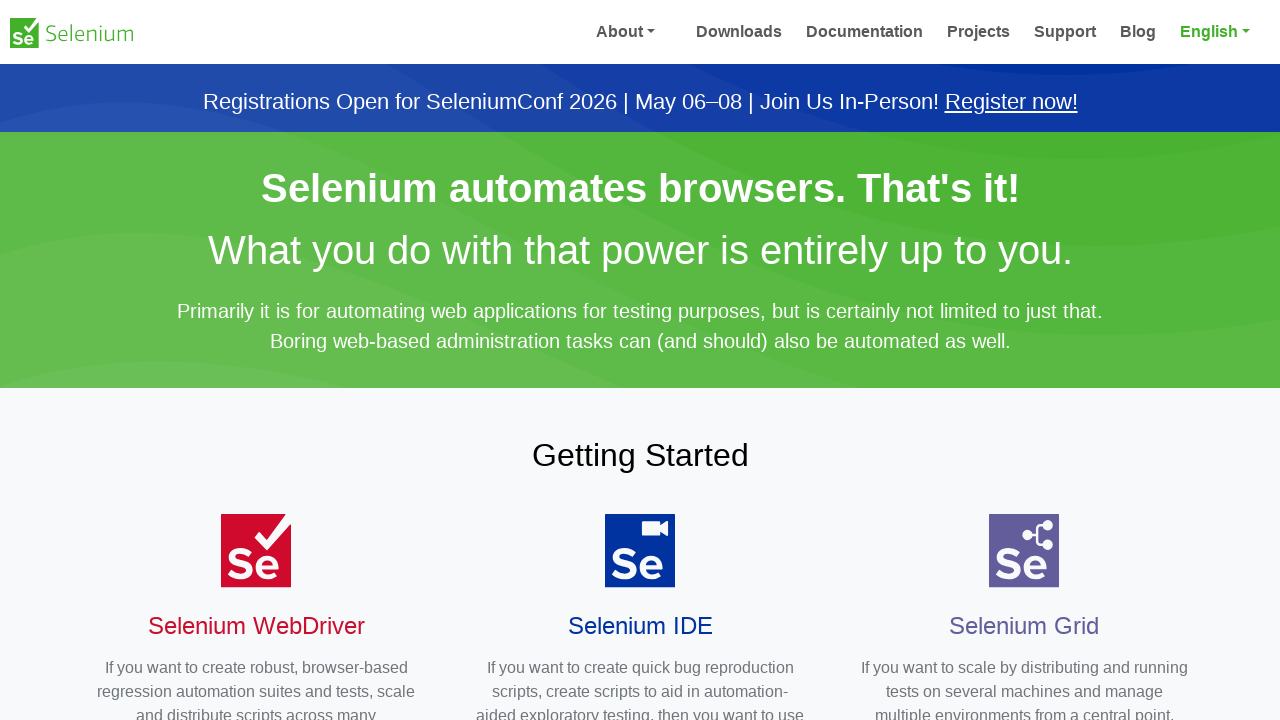

Page loaded and all redirects completed
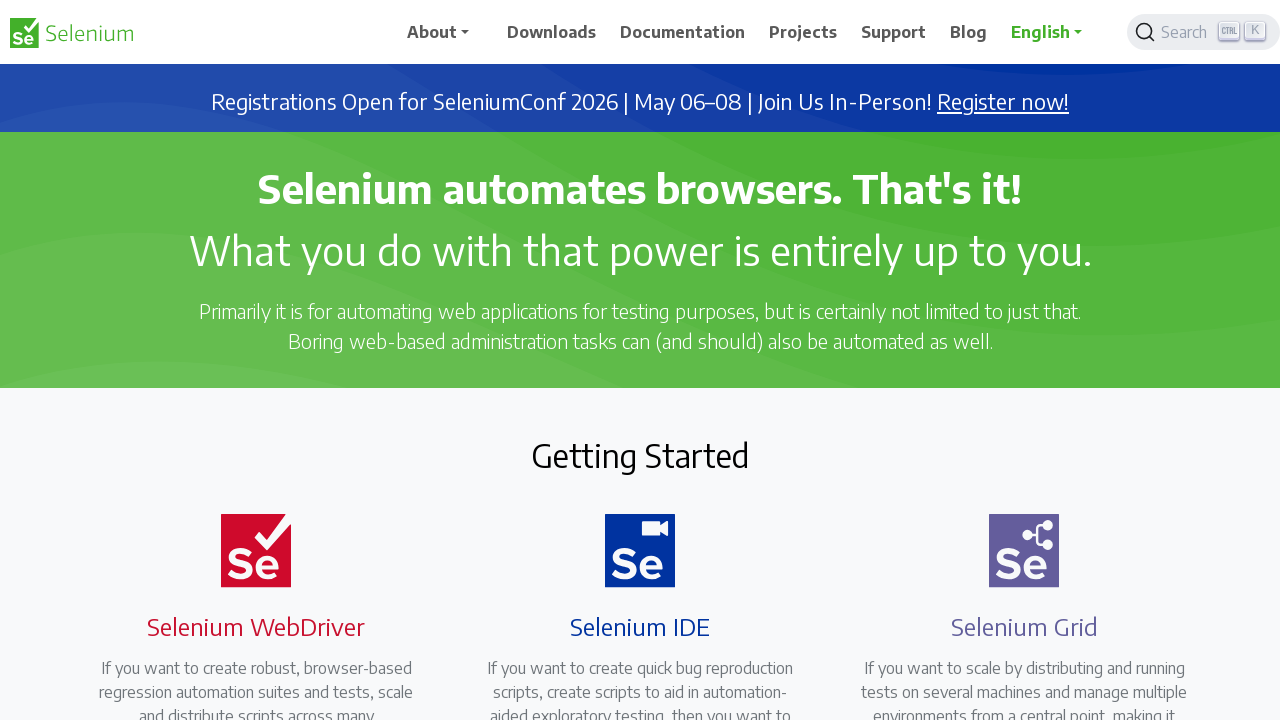

Retrieved current URL: https://www.selenium.dev/
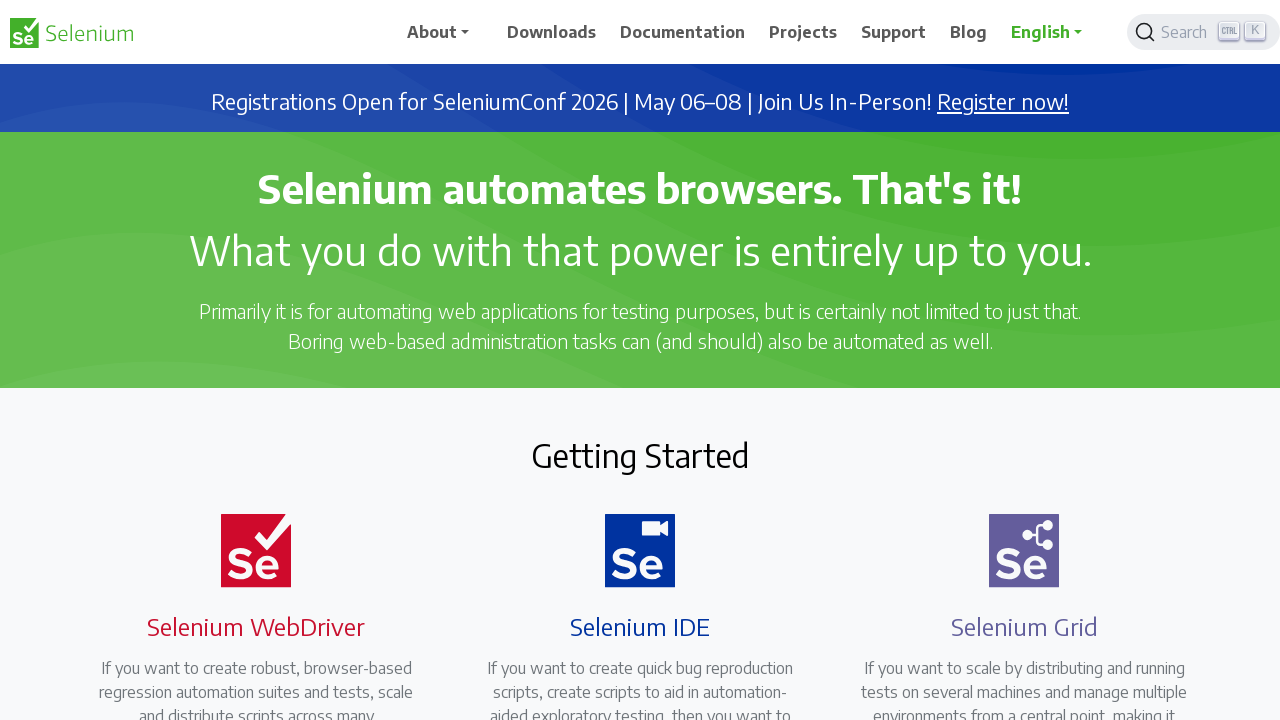

Verified URL successfully redirected to https://www.selenium.dev/
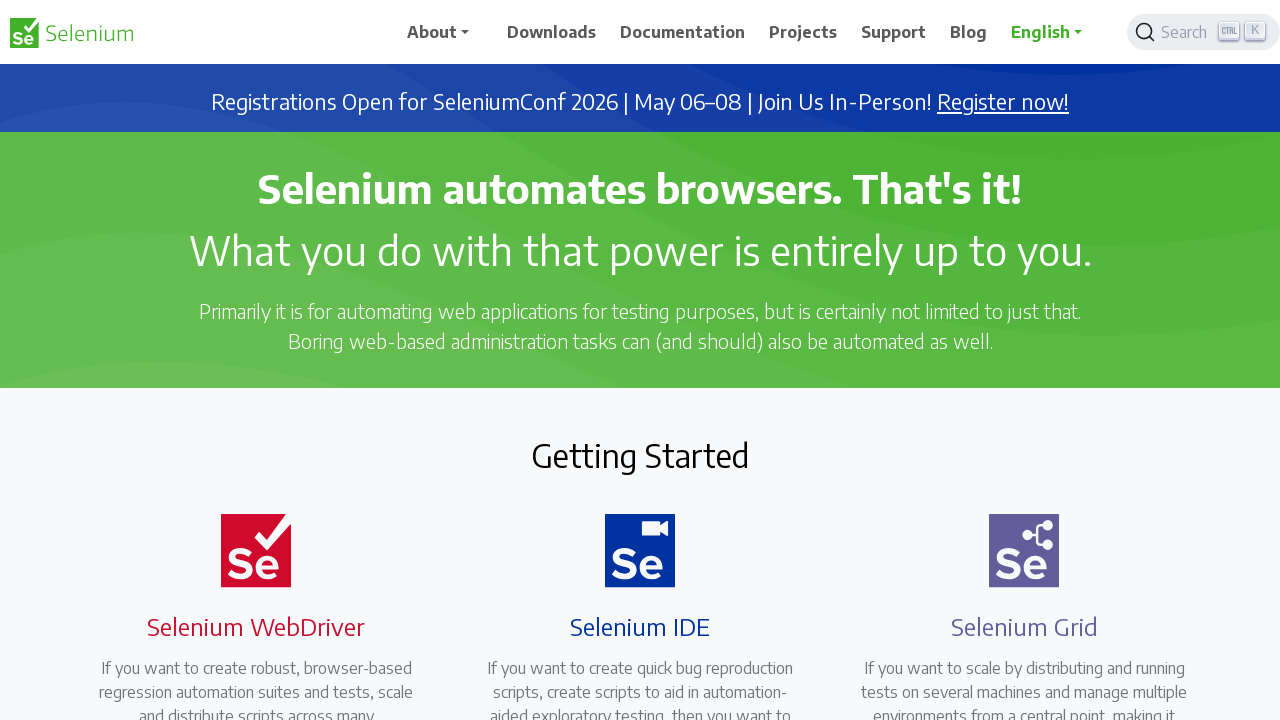

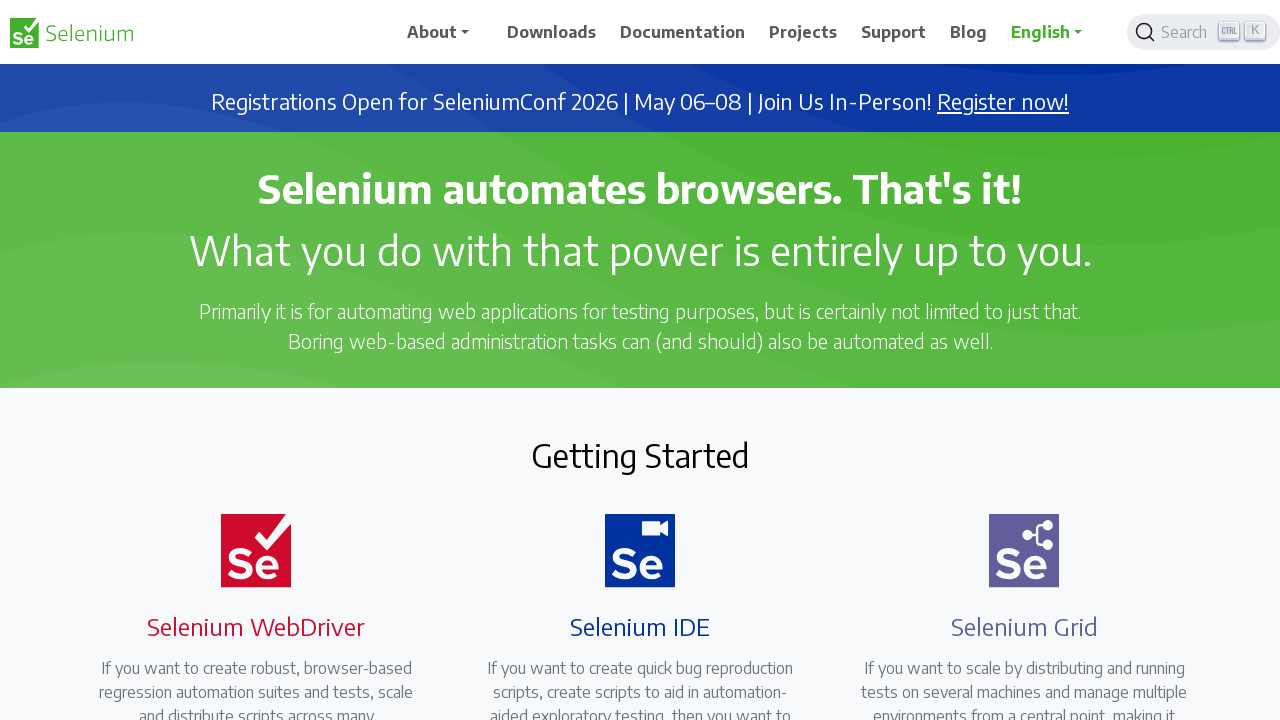